Tests checkbox functionality by navigating to a checkboxes page, finding all checkbox elements, and verifying their checked states using both getAttribute and isSelected methods.

Starting URL: http://the-internet.herokuapp.com/checkboxes

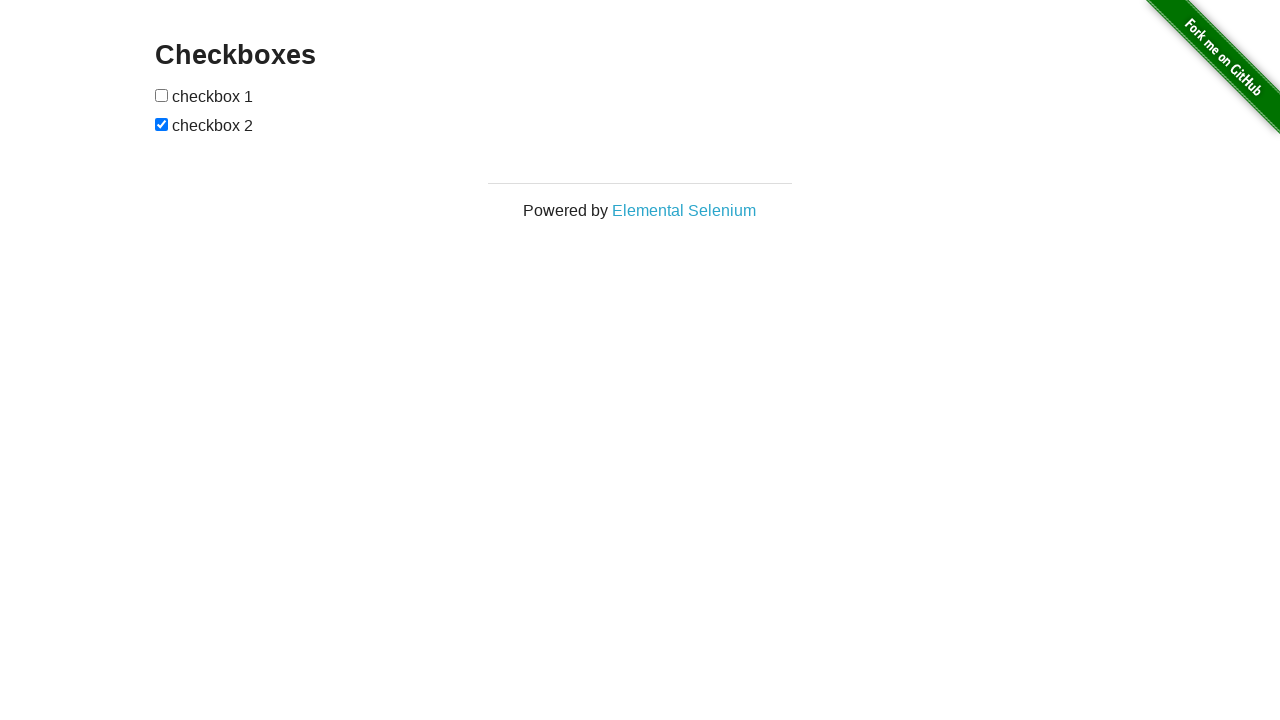

Waited for checkbox elements to load on the page
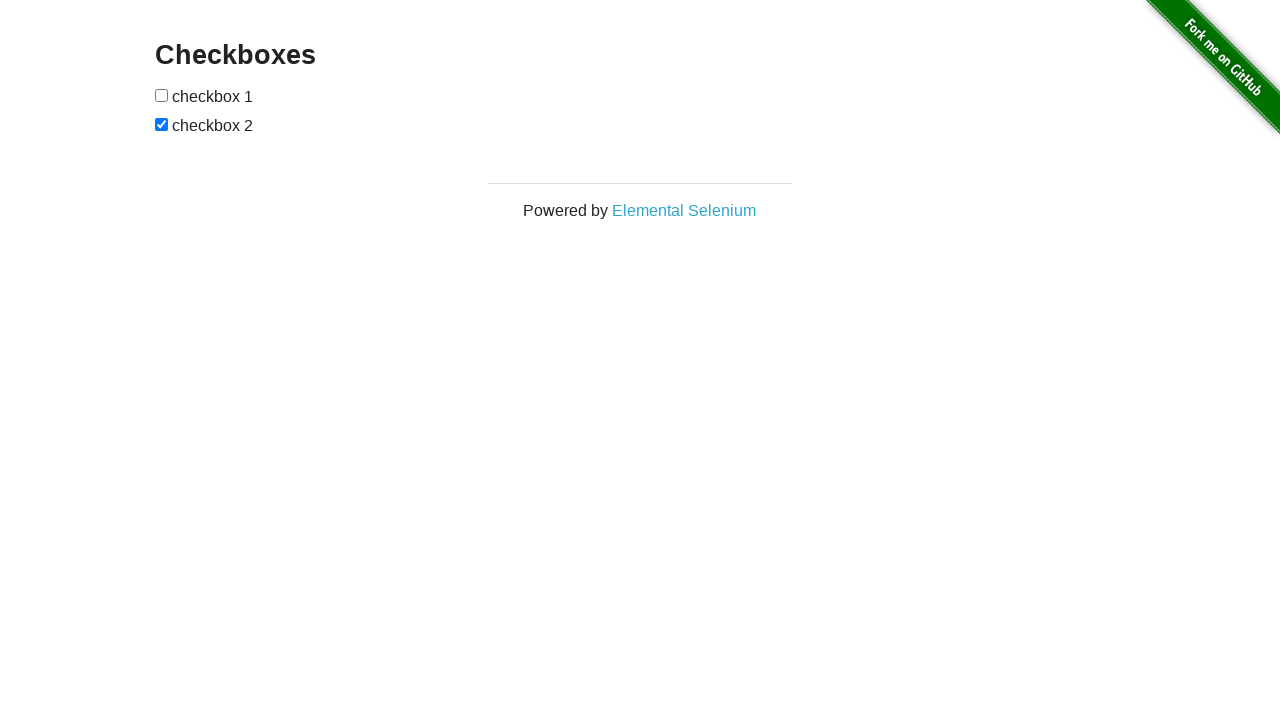

Located all checkbox elements on the page
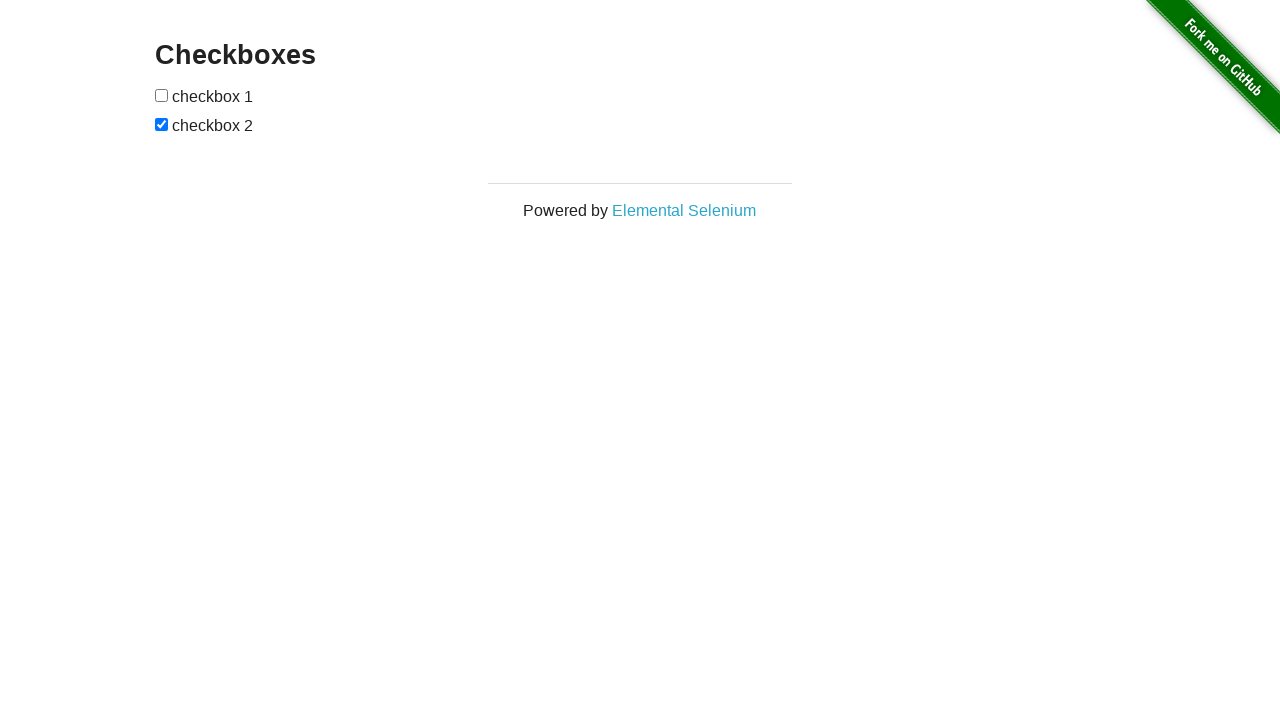

Verified that the second checkbox is checked
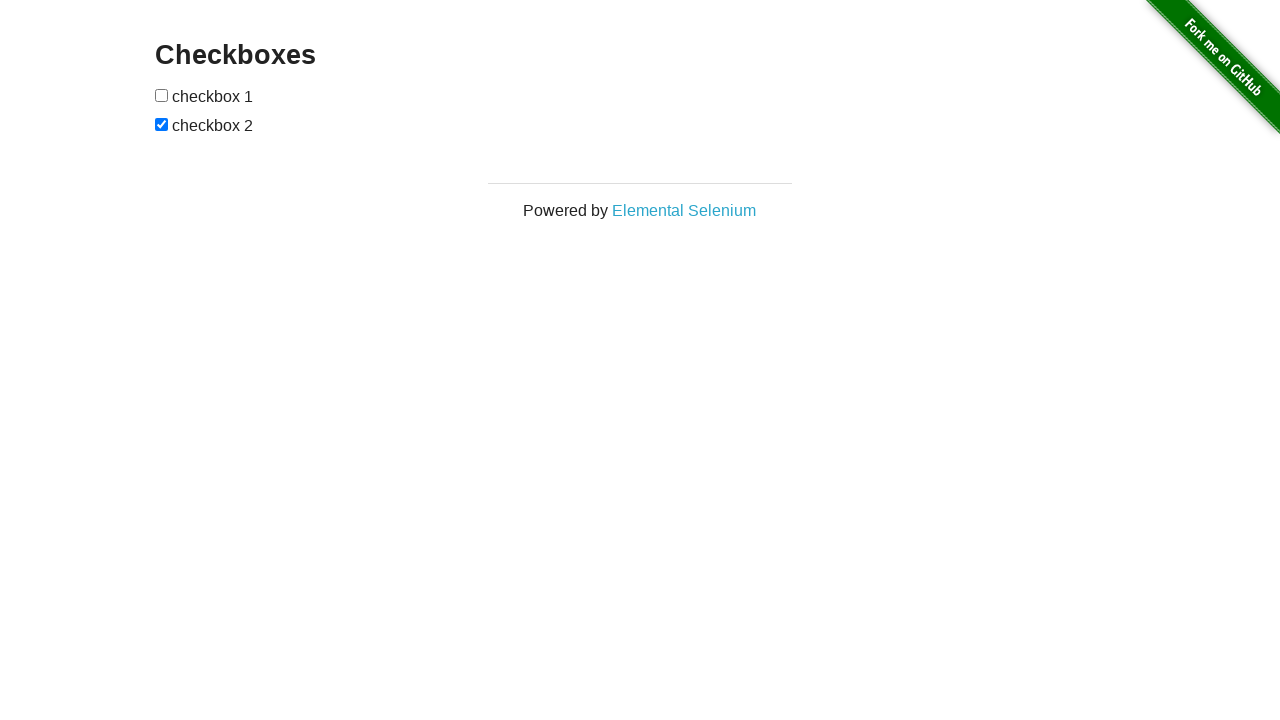

Verified that the first checkbox is not checked
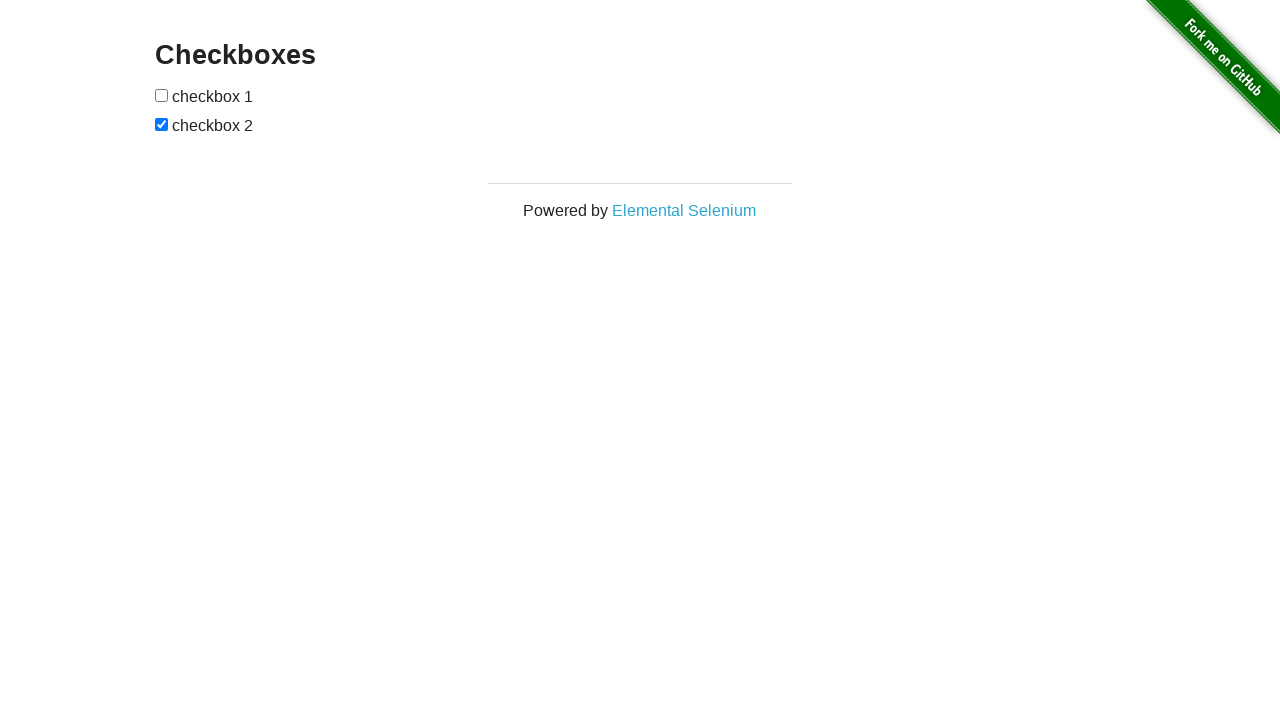

Clicked the first checkbox to check it at (162, 95) on input[type="checkbox"] >> nth=0
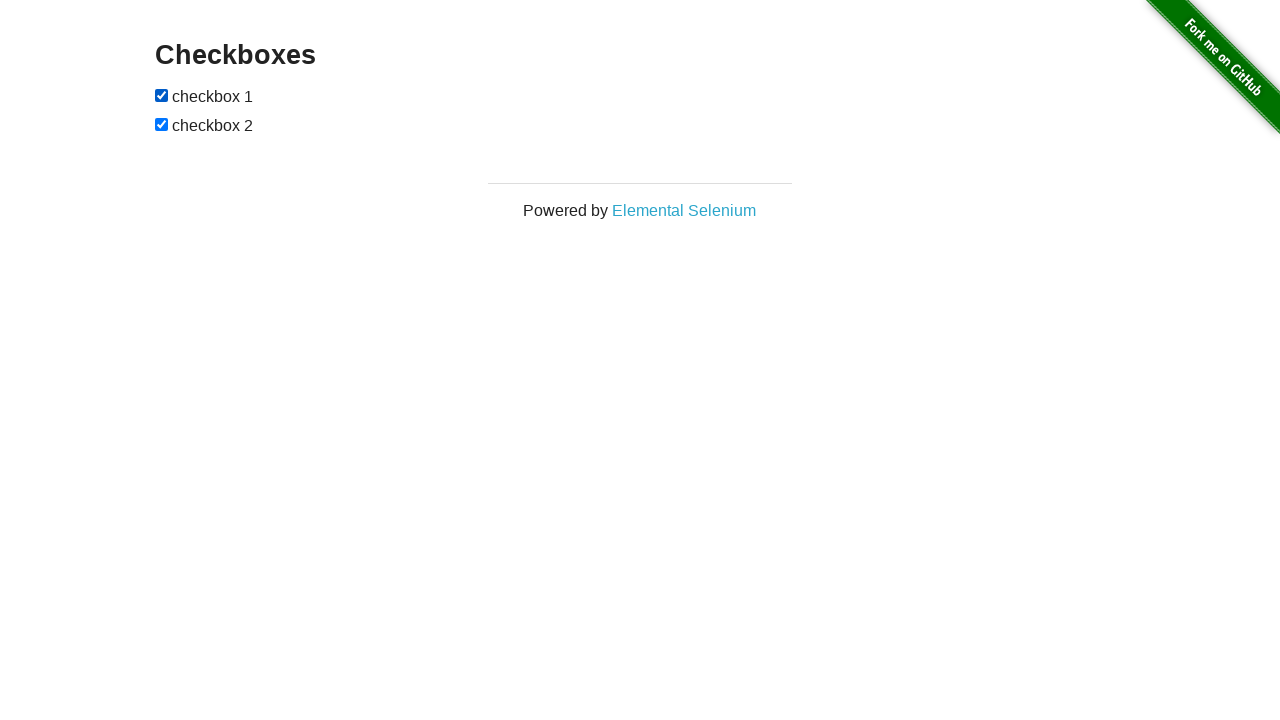

Verified that the first checkbox is now checked
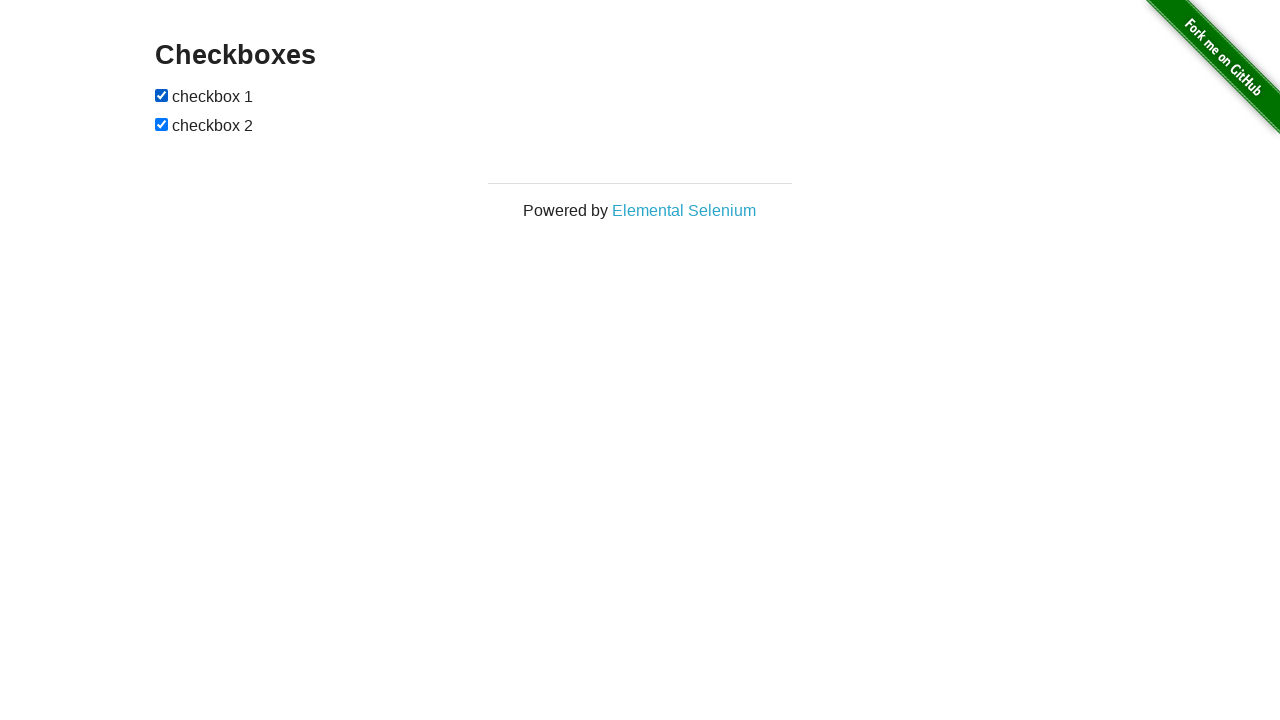

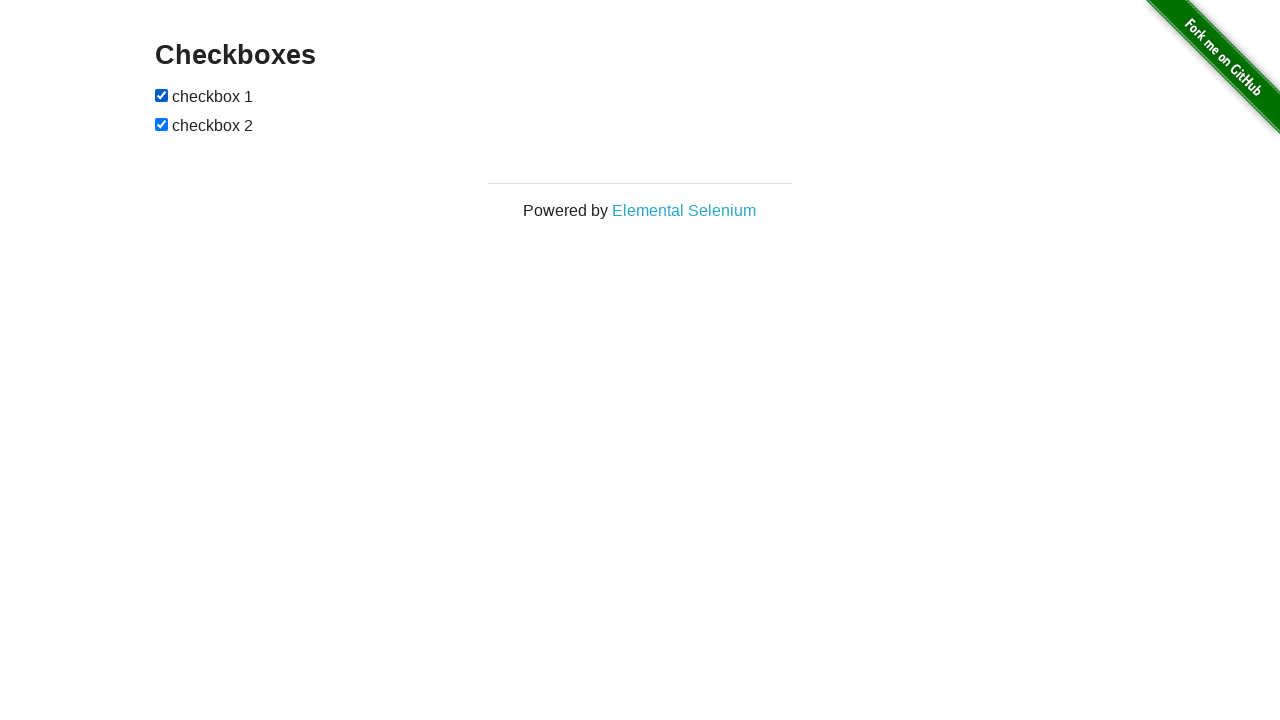